Tests filling a name field on an Angular practice form by entering a name into the input field

Starting URL: https://rahulshettyacademy.com/angularpractice/

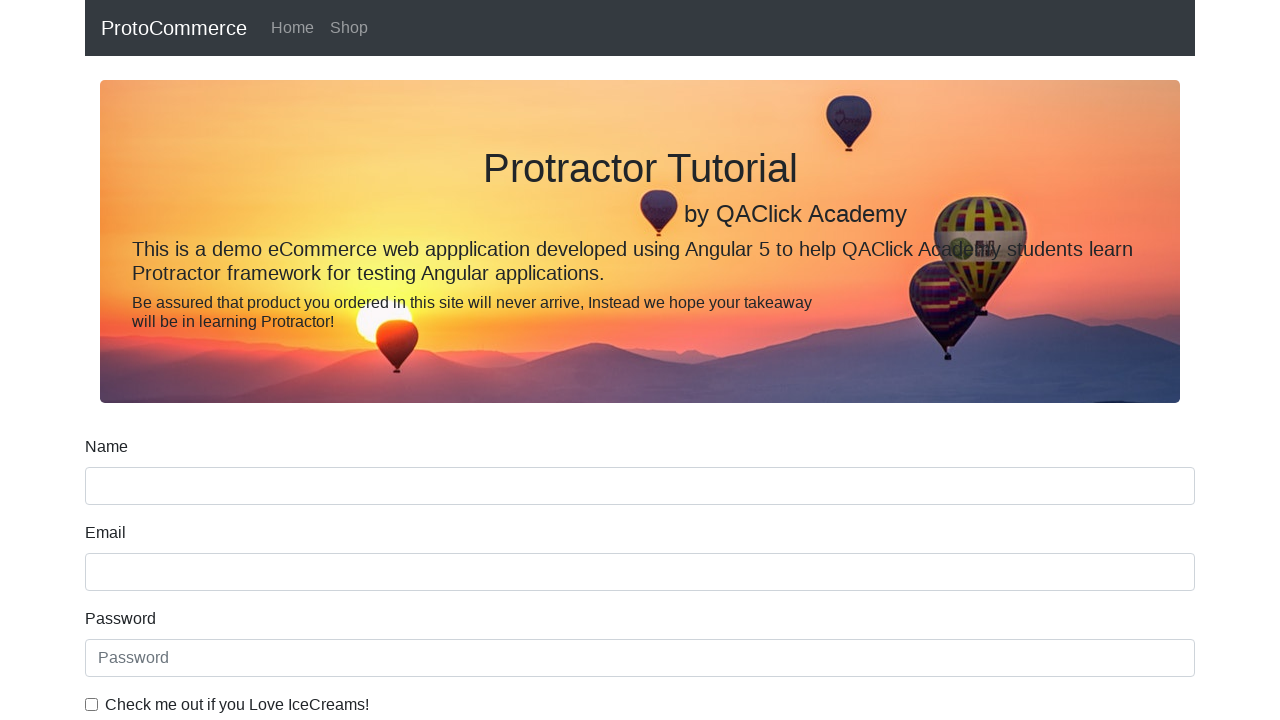

Filled name field with 'Roshan Ghadge' on input[name='name']
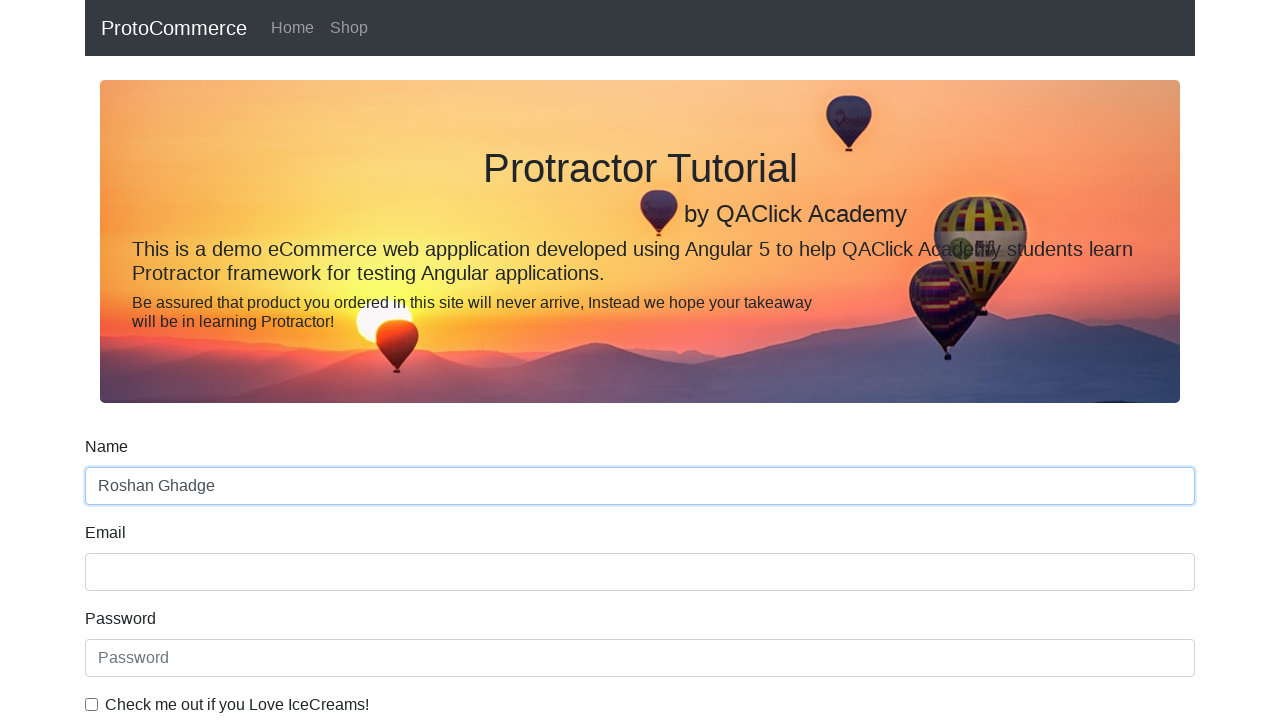

Verified name input field is present and interactive
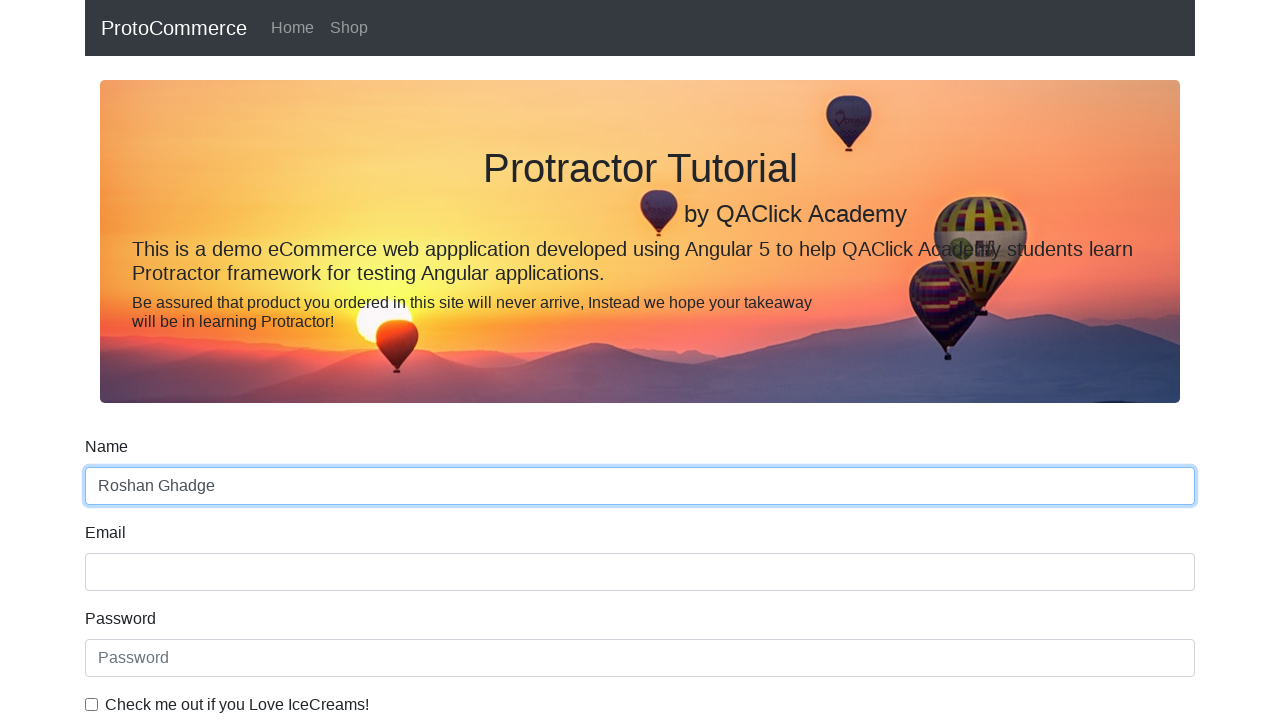

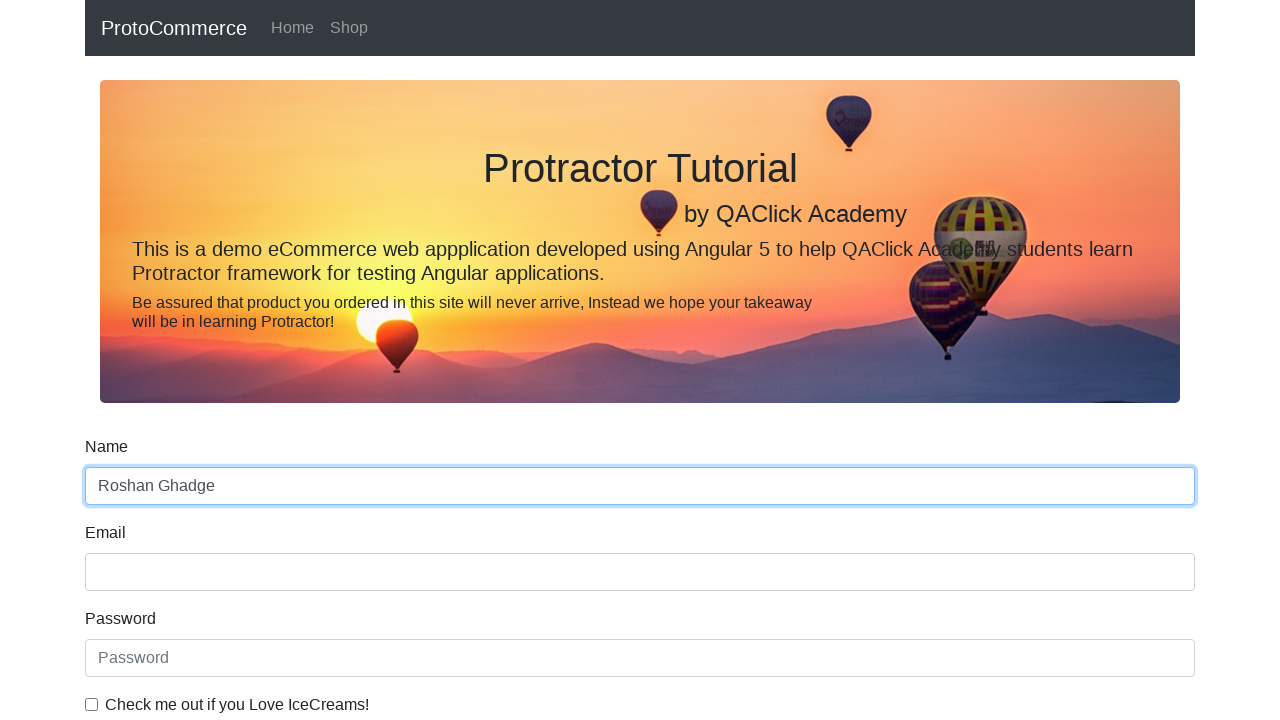